Navigates to a practice automation page, takes screenshots, and triggers an alert dialog

Starting URL: https://rahulshettyacademy.com/AutomationPractice/

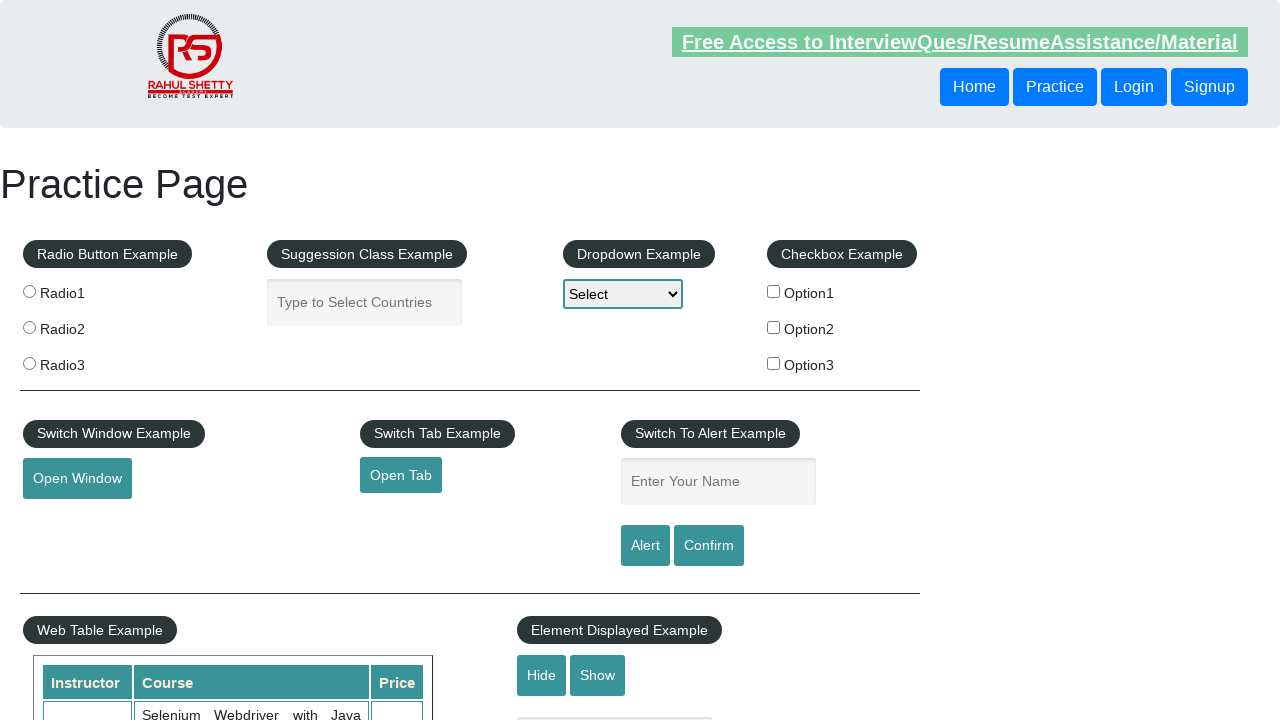

Clicked alert button to trigger alert dialog at (645, 546) on #alertbtn
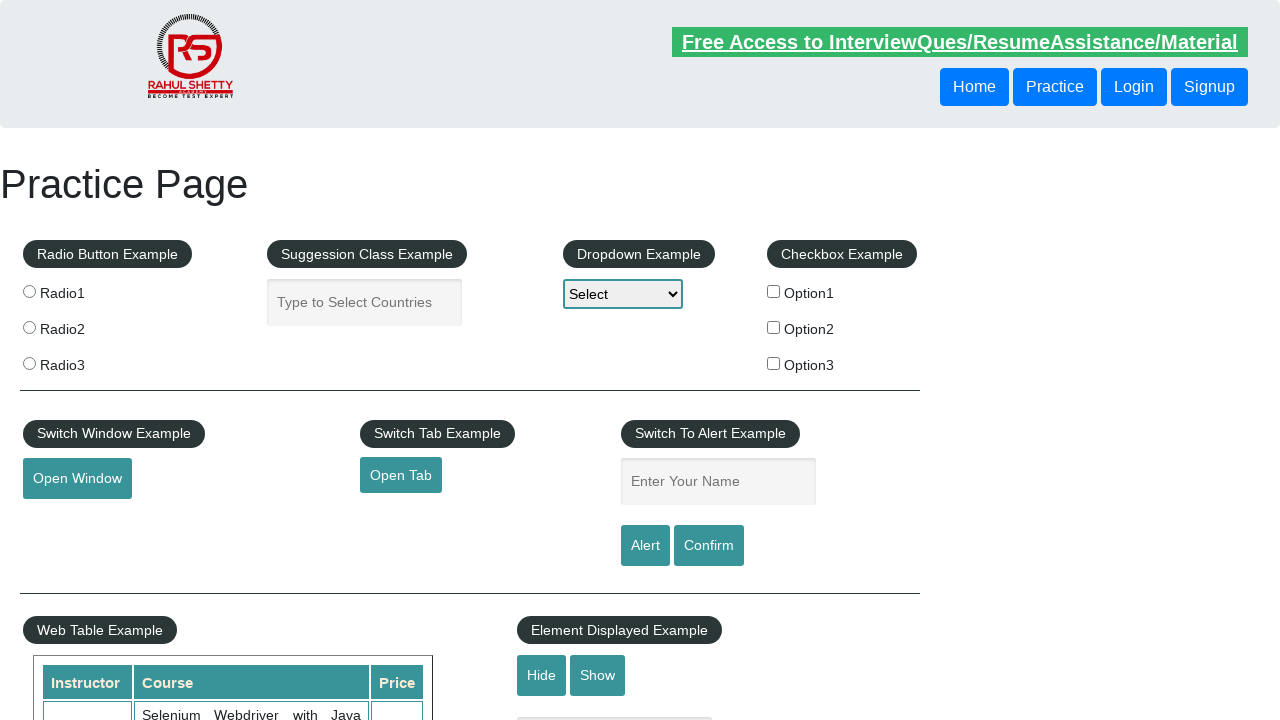

Alert dialog accepted
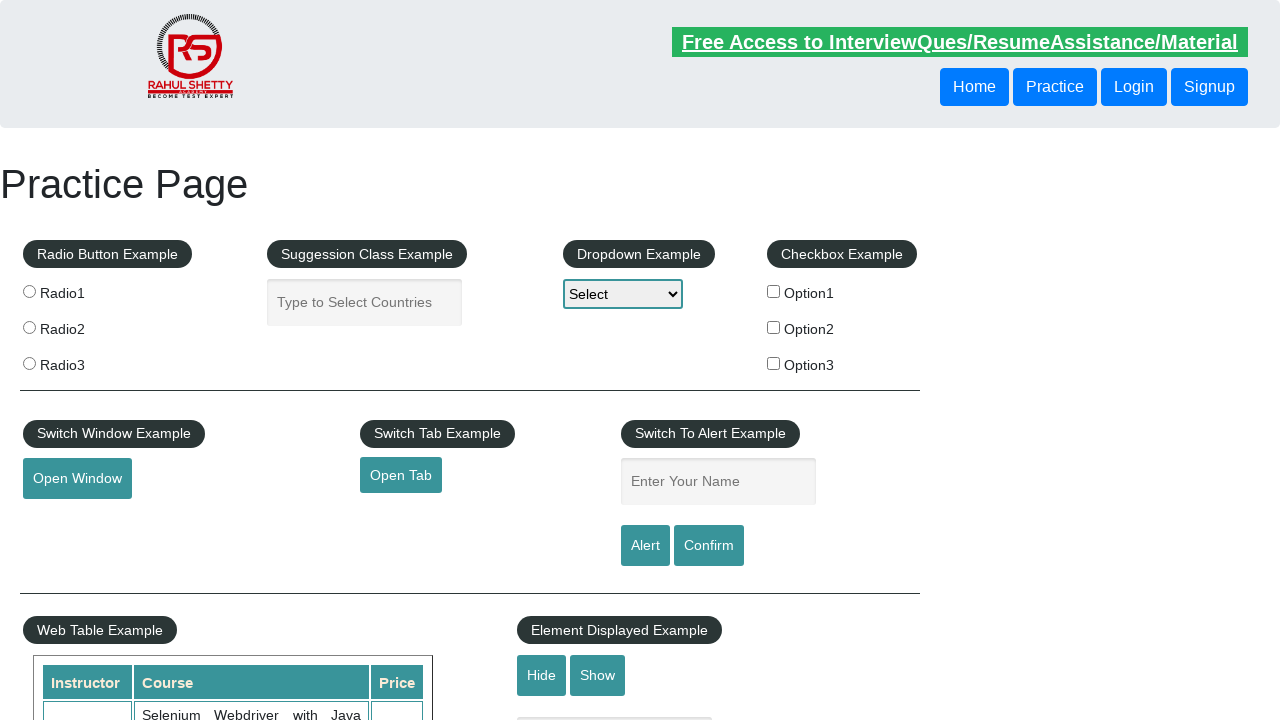

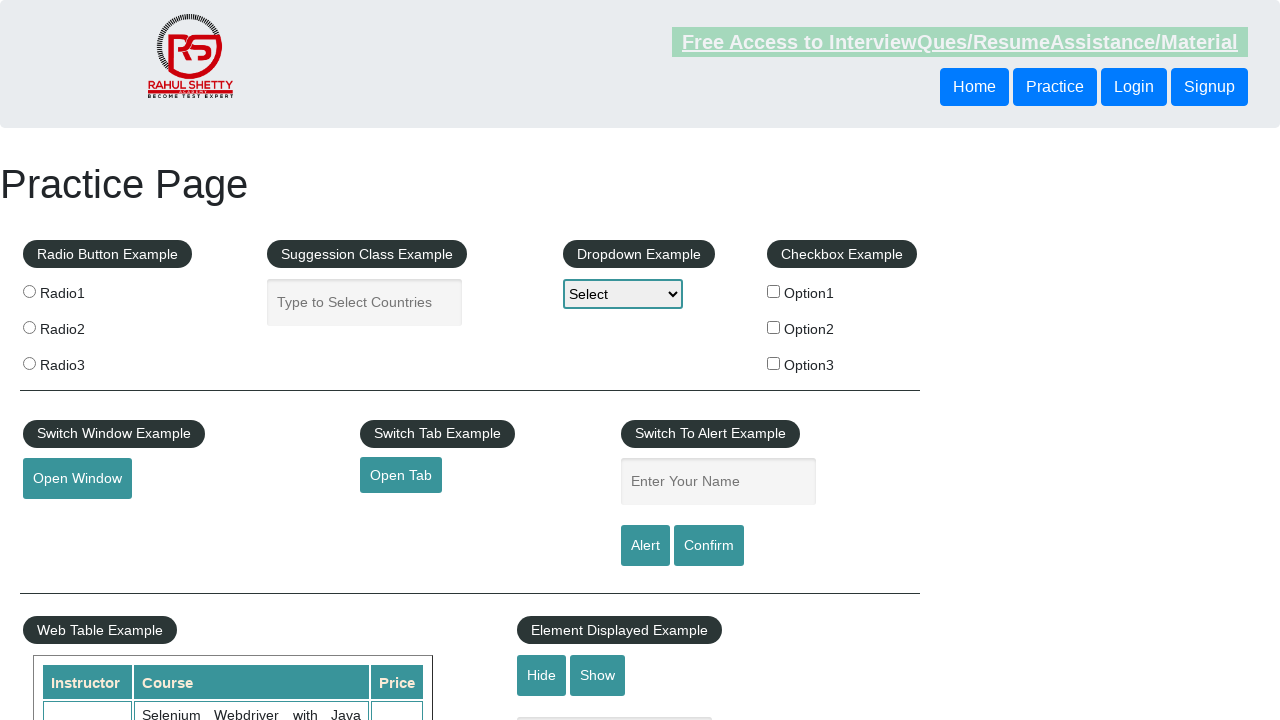